Navigates to the Qunar flight booking website and waits for the page to load

Starting URL: https://flight.qunar.com/

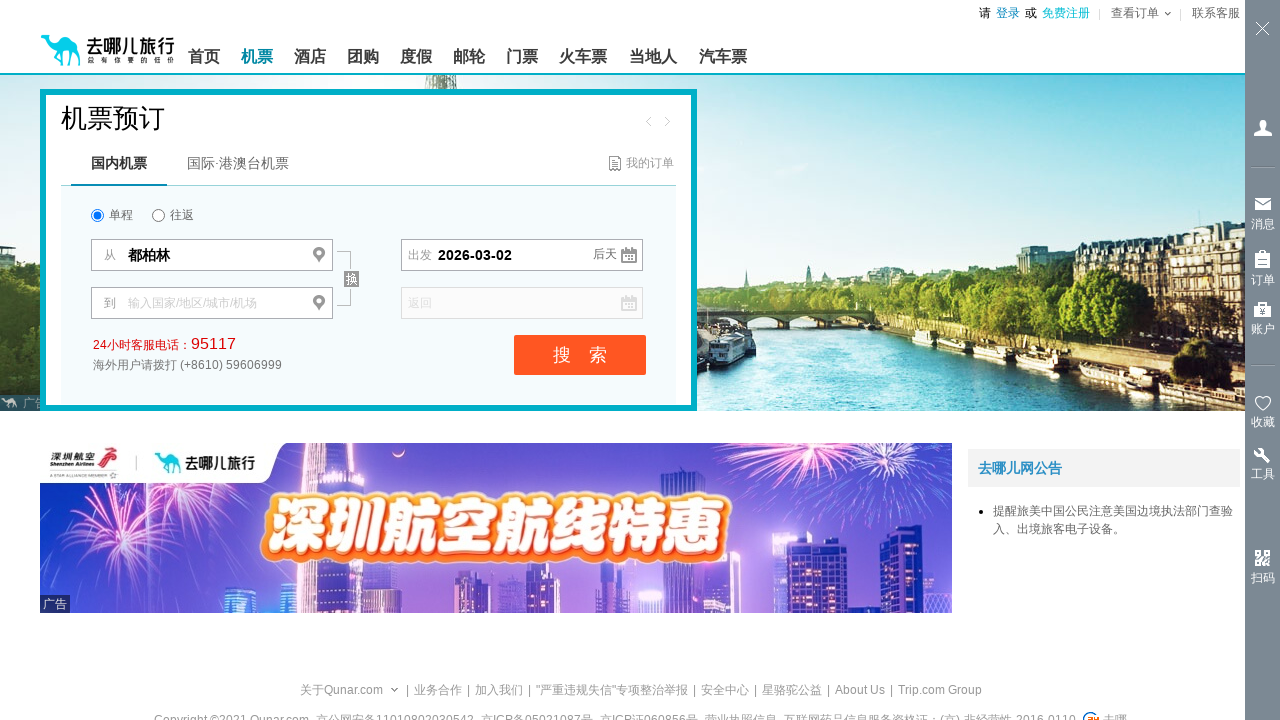

Navigated to Qunar flight booking website
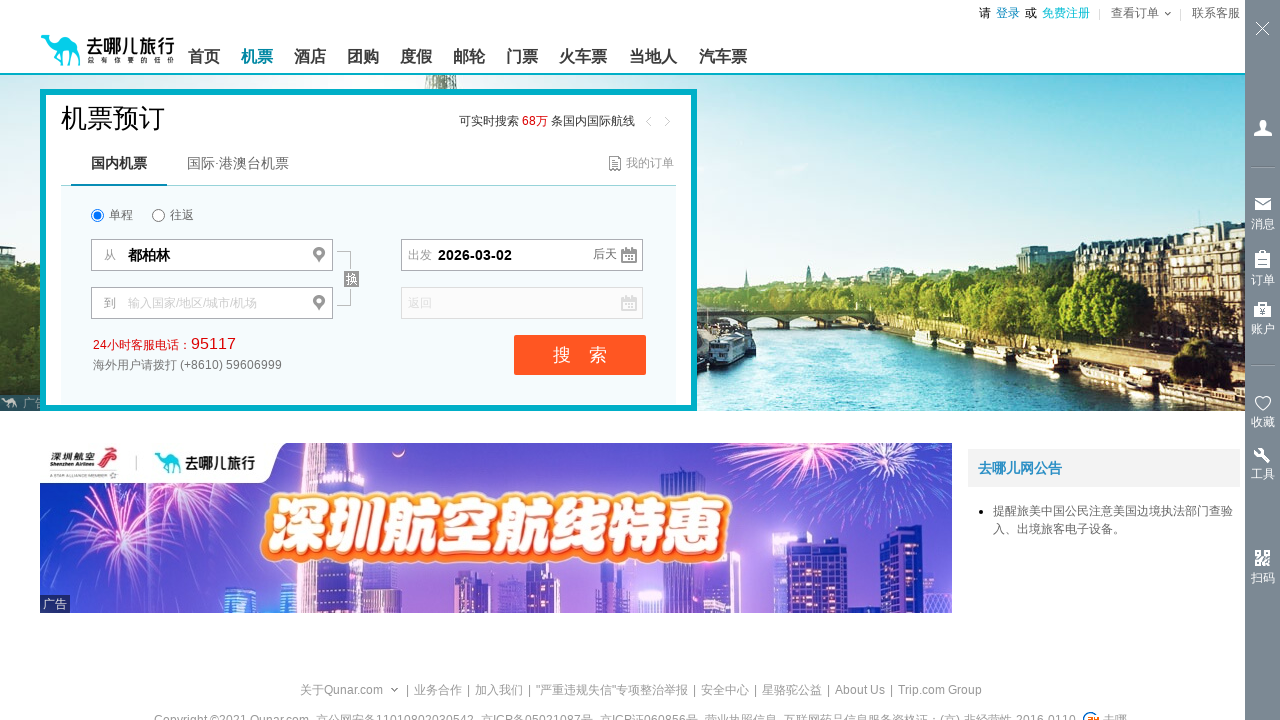

Page fully loaded with network idle state
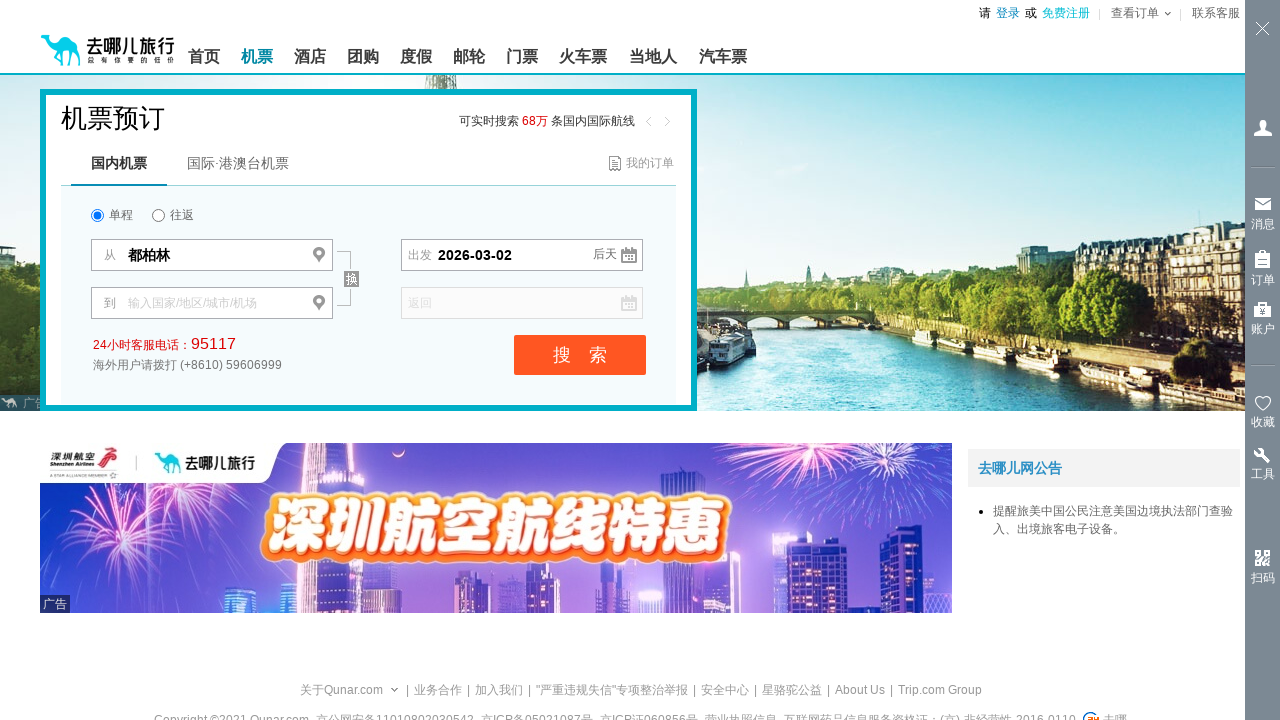

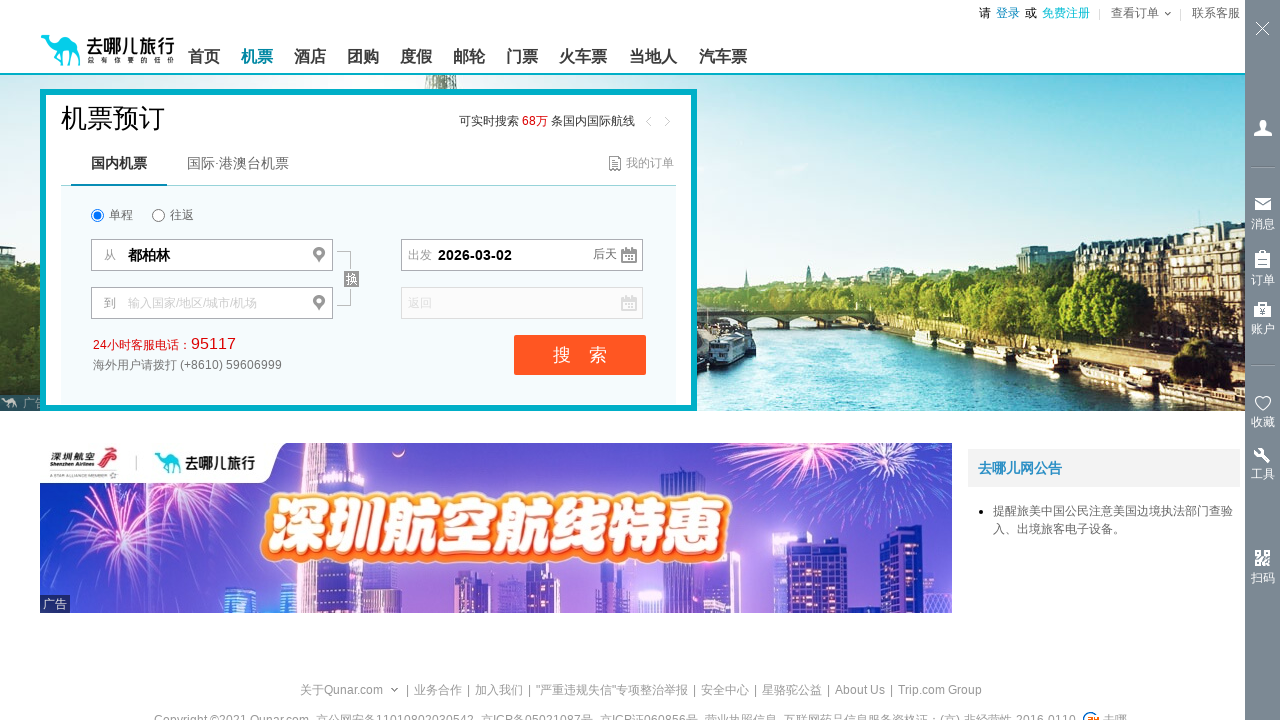